Tests drag and drop functionality on jQuery UI demo page by dragging an element and dropping it onto a target element

Starting URL: https://jqueryui.com/droppable/

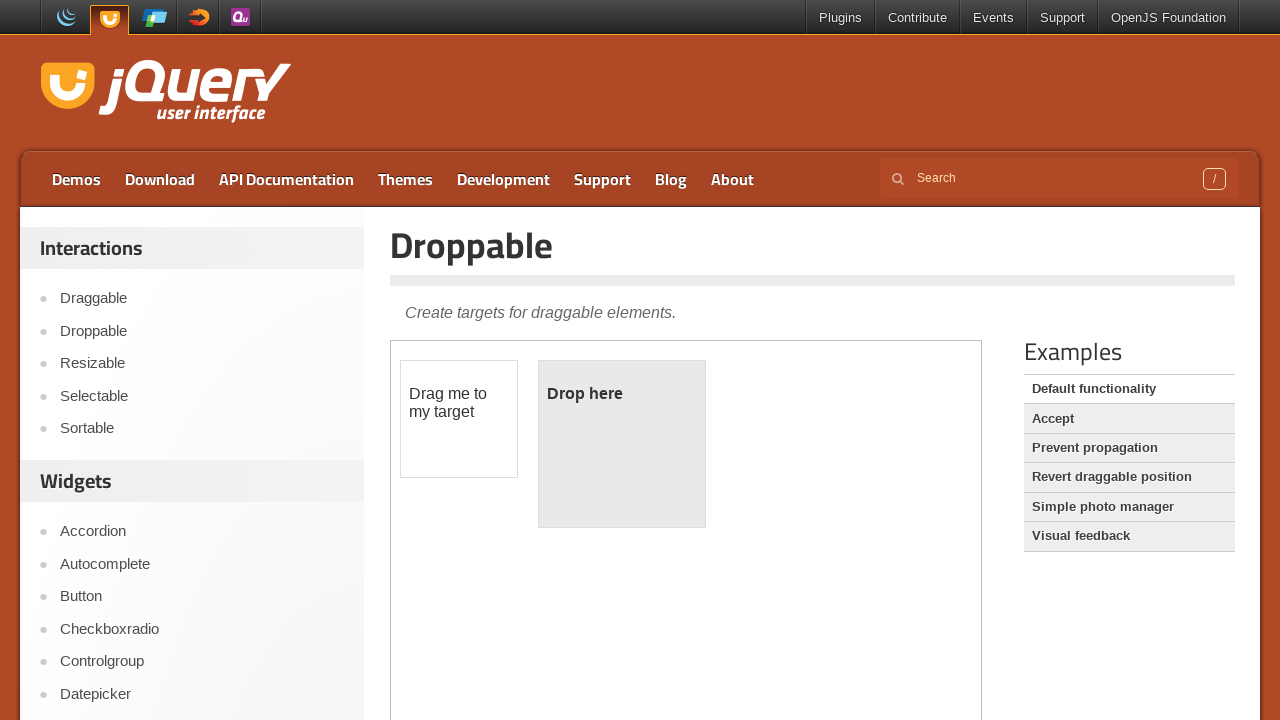

Located the first iframe containing the drag and drop demo
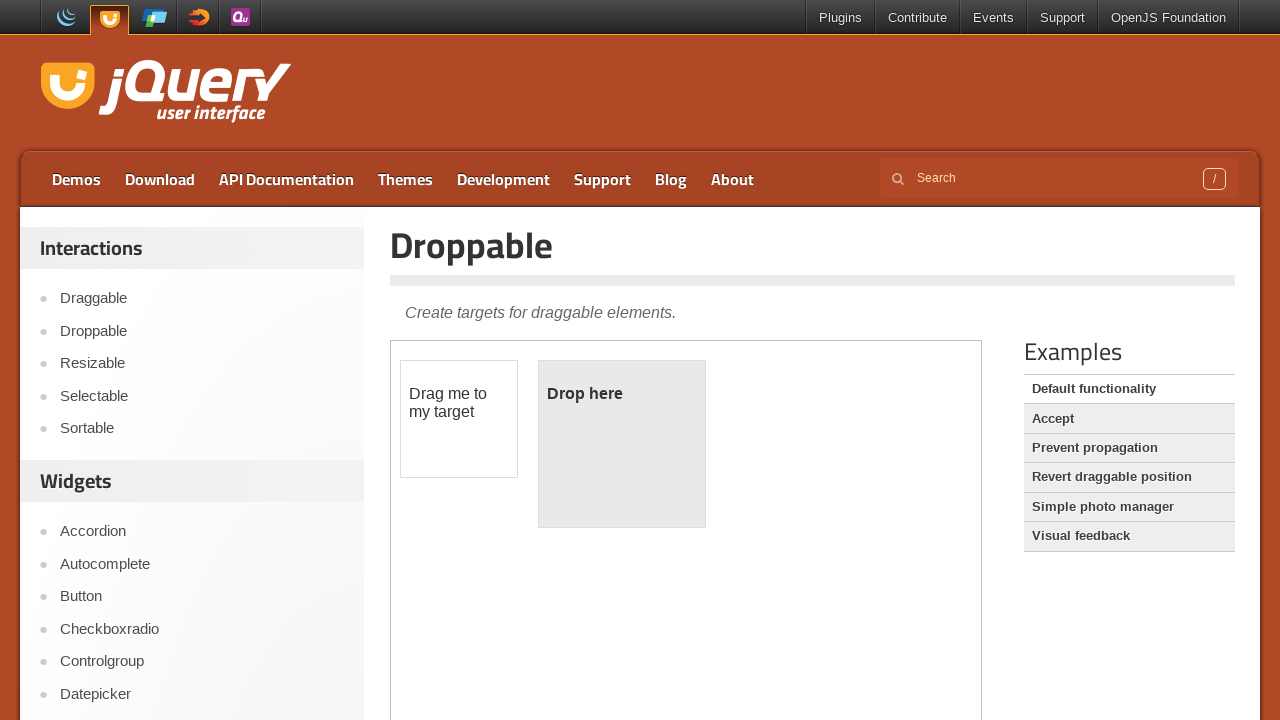

Located the draggable element with id 'draggable'
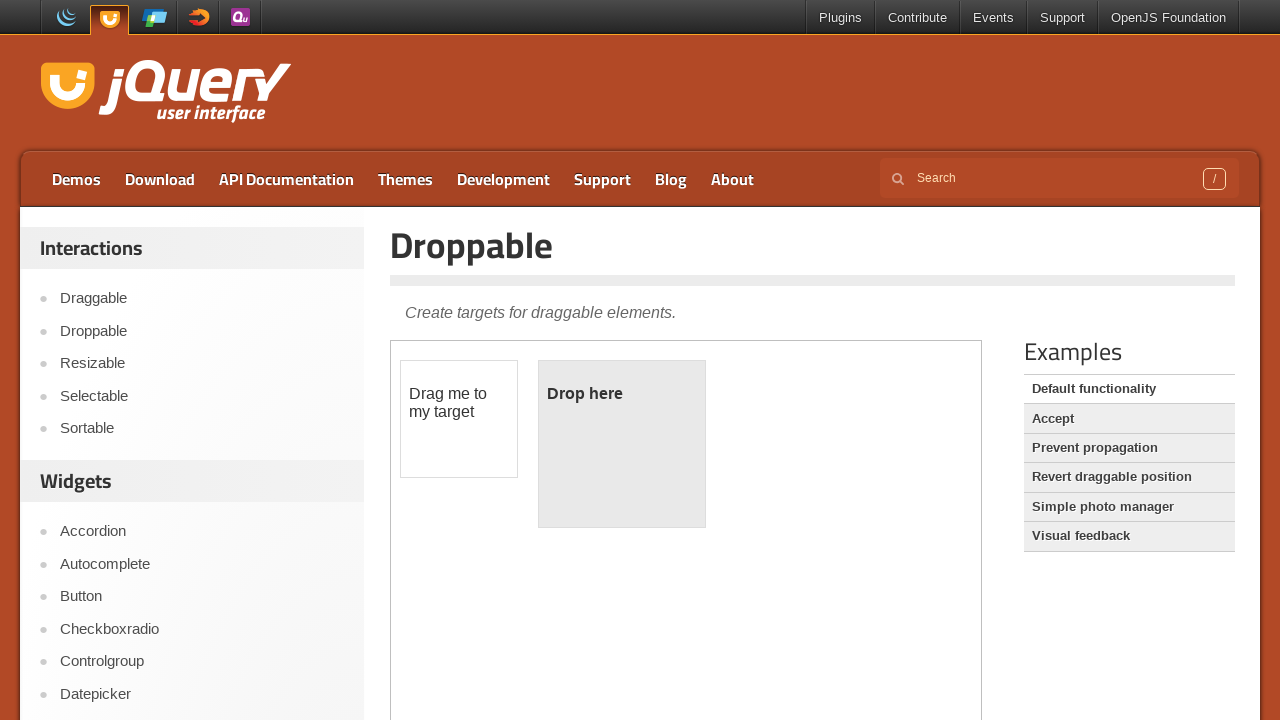

Located the droppable target element with id 'droppable'
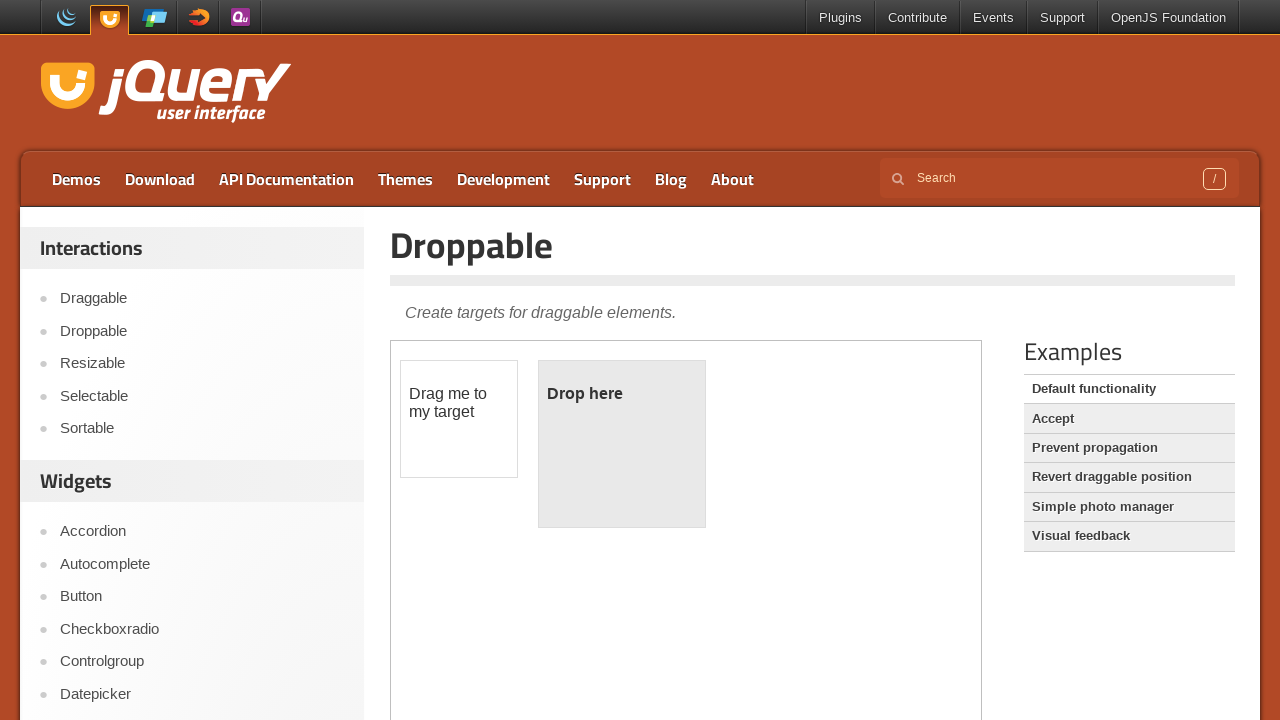

Performed drag and drop operation, dragging the element onto the target at (622, 444)
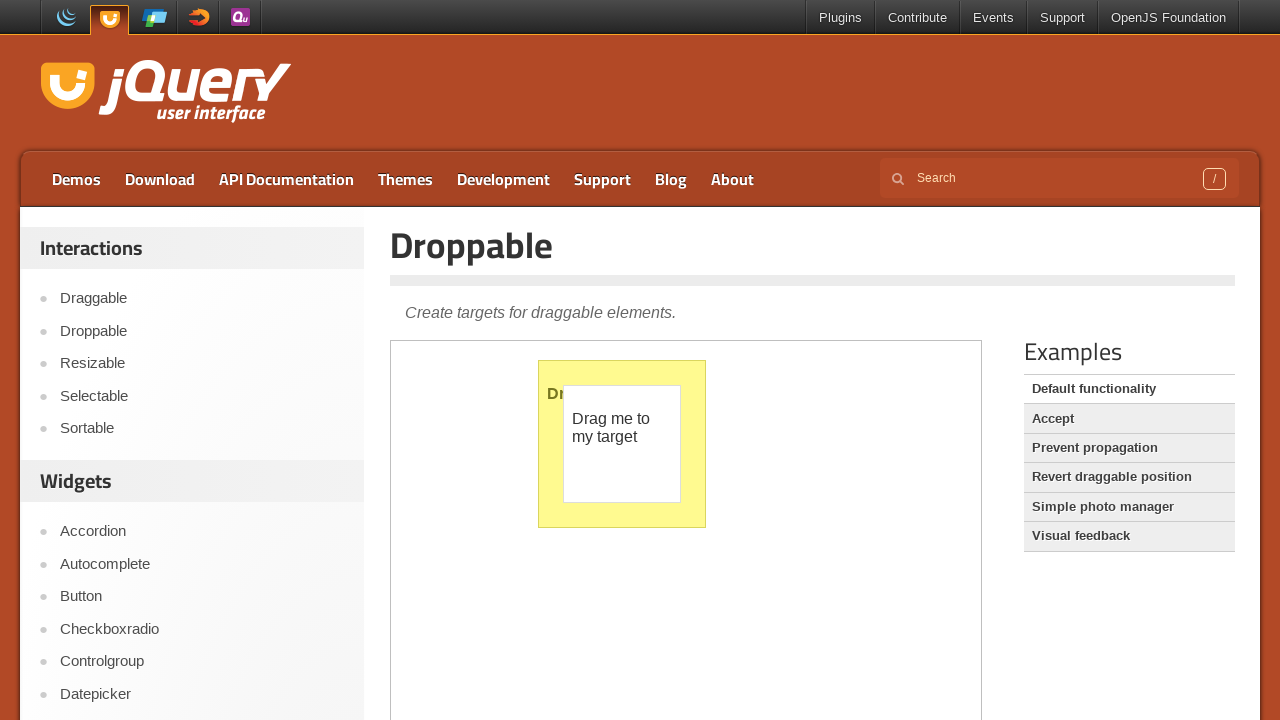

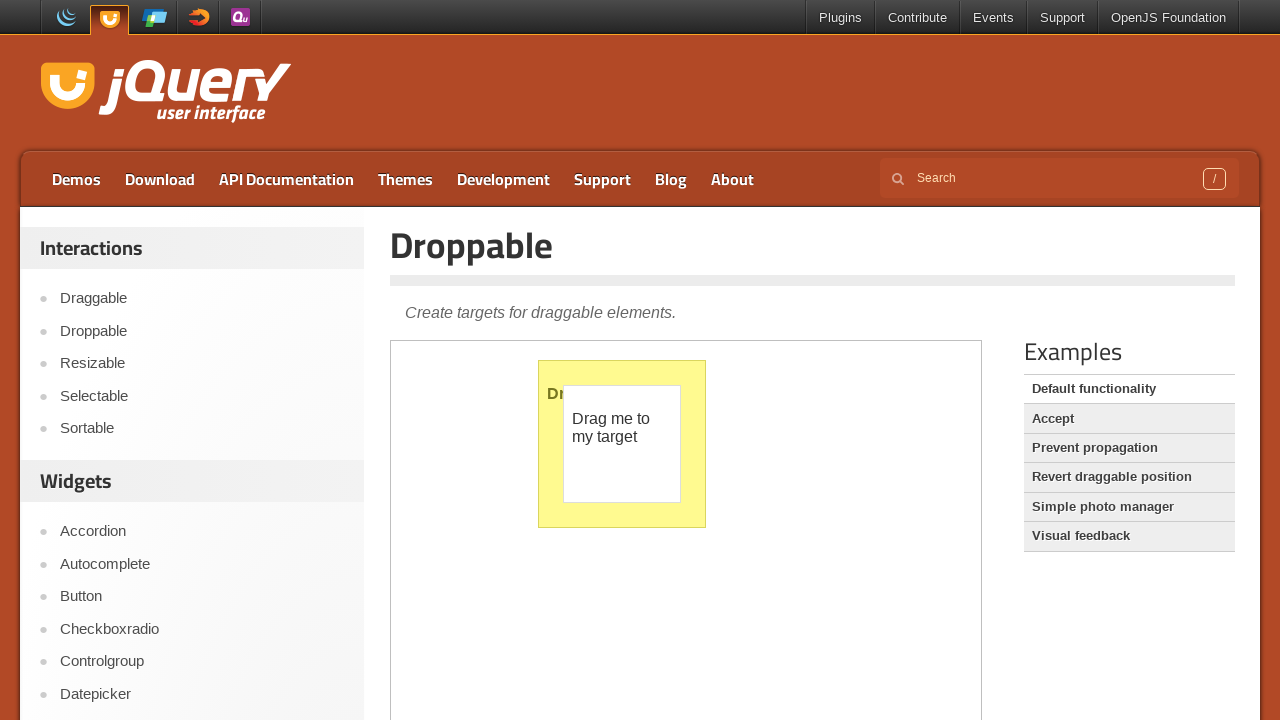